Tests mouse drawing functionality in JSPaint web app by selecting the brush tool and drawing a square shape on the canvas using click-and-drag actions

Starting URL: https://jspaint.app/

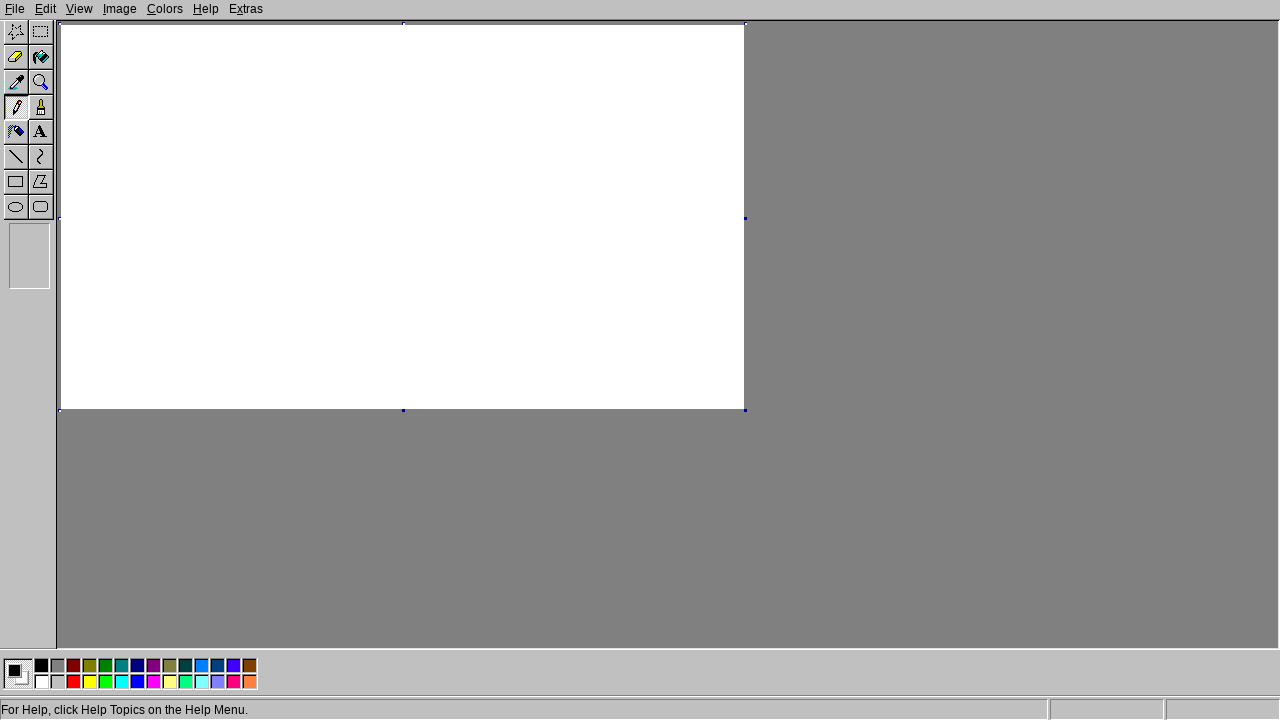

Canvas element loaded and ready
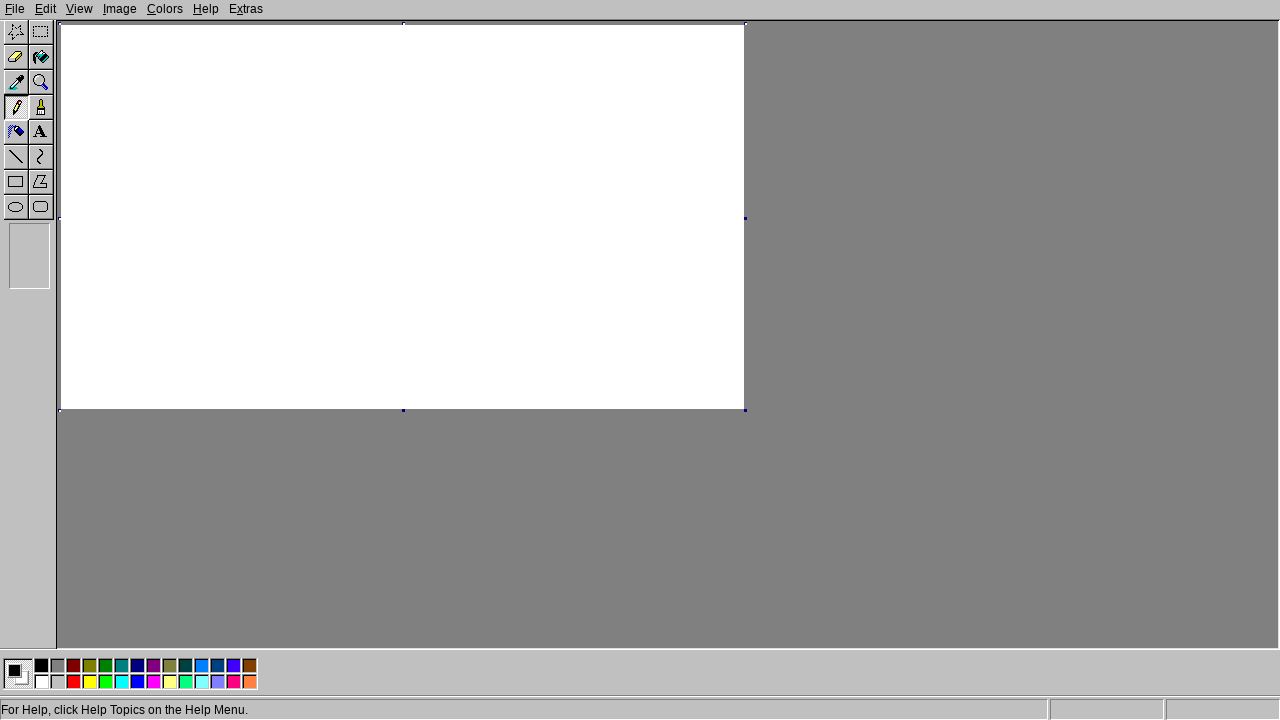

Selected brush tool from toolbar at (42, 108) on [title*='Brush'], [title*='Кисть'] >> nth=0
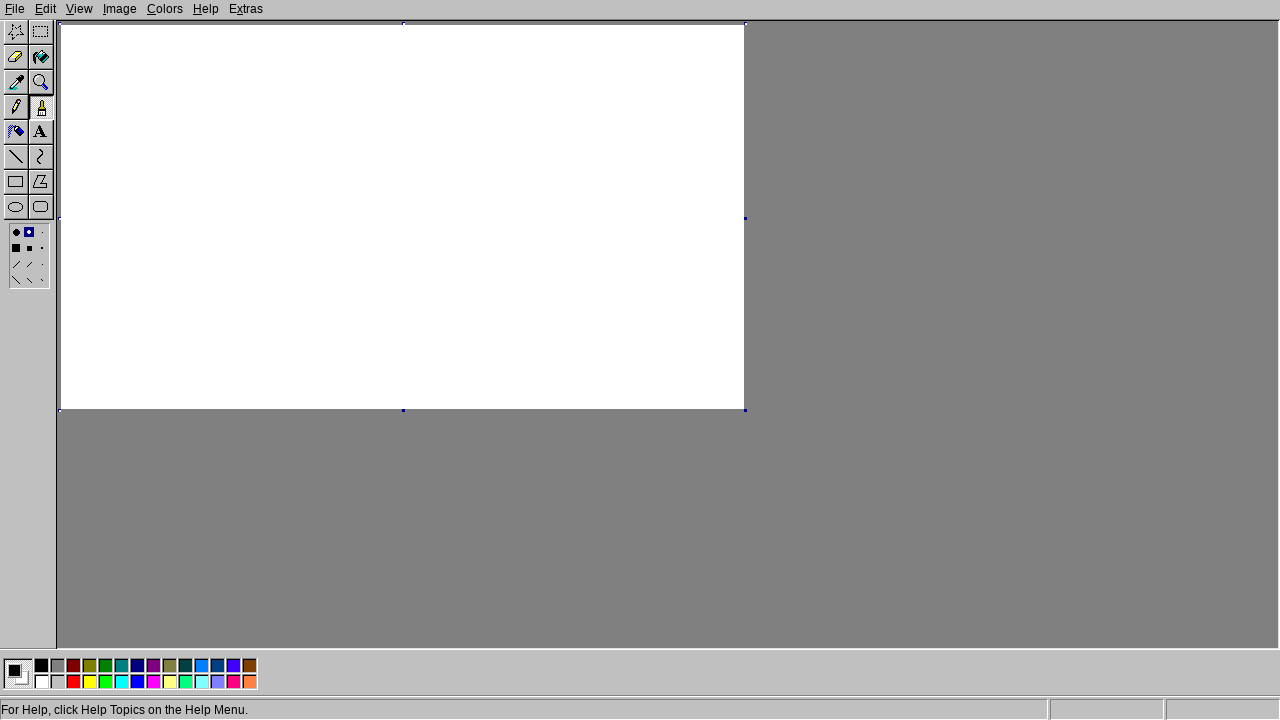

Calculated canvas center position for drawing
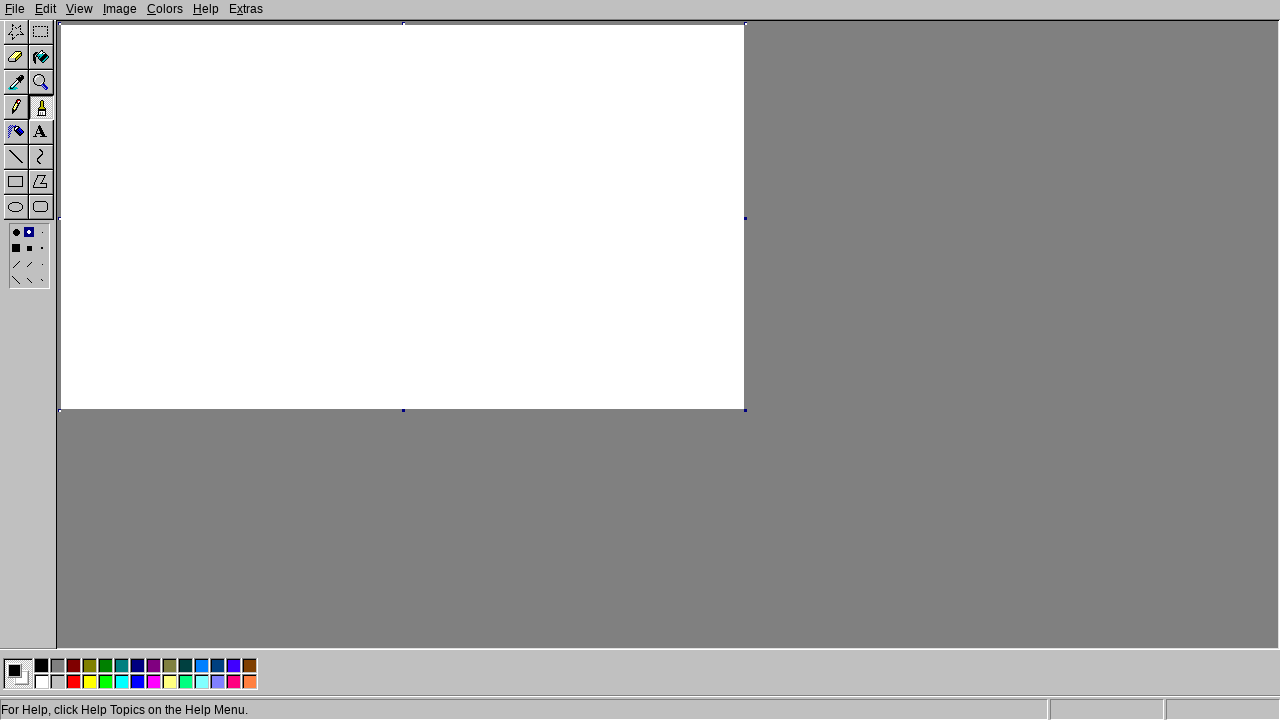

Moved cursor to canvas center at (402, 217)
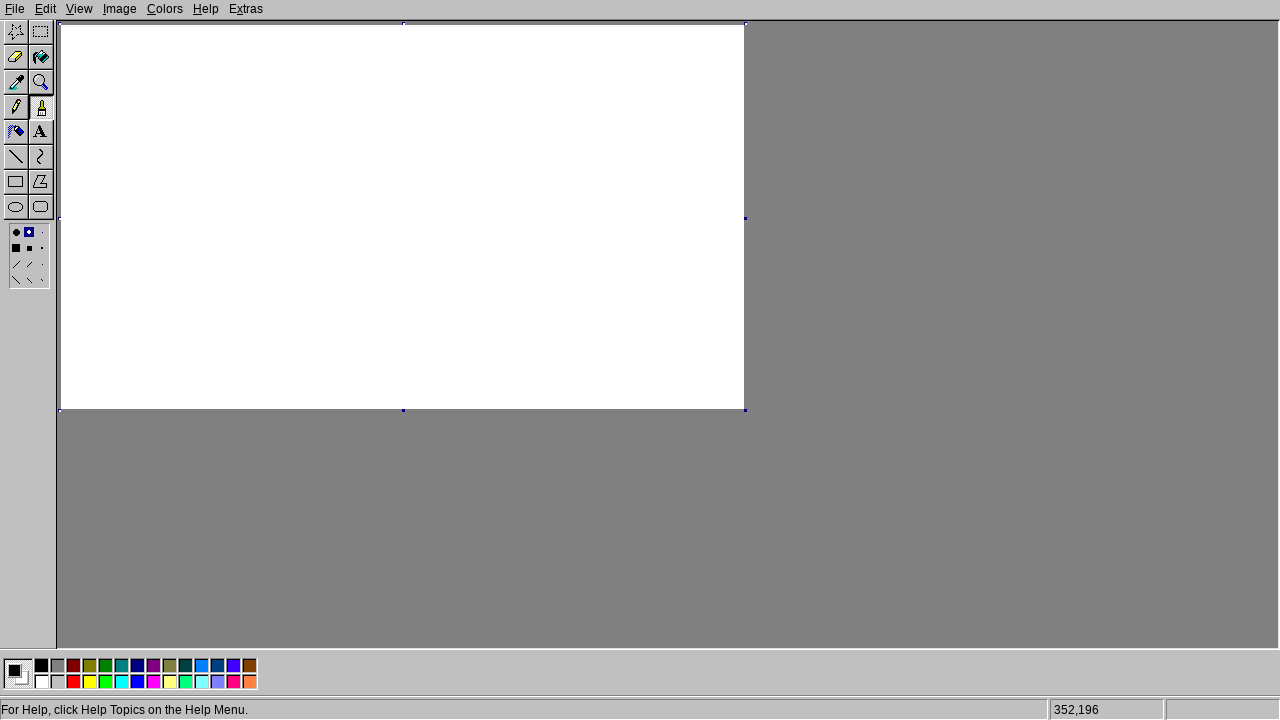

Pressed mouse button down to start drawing at (402, 217)
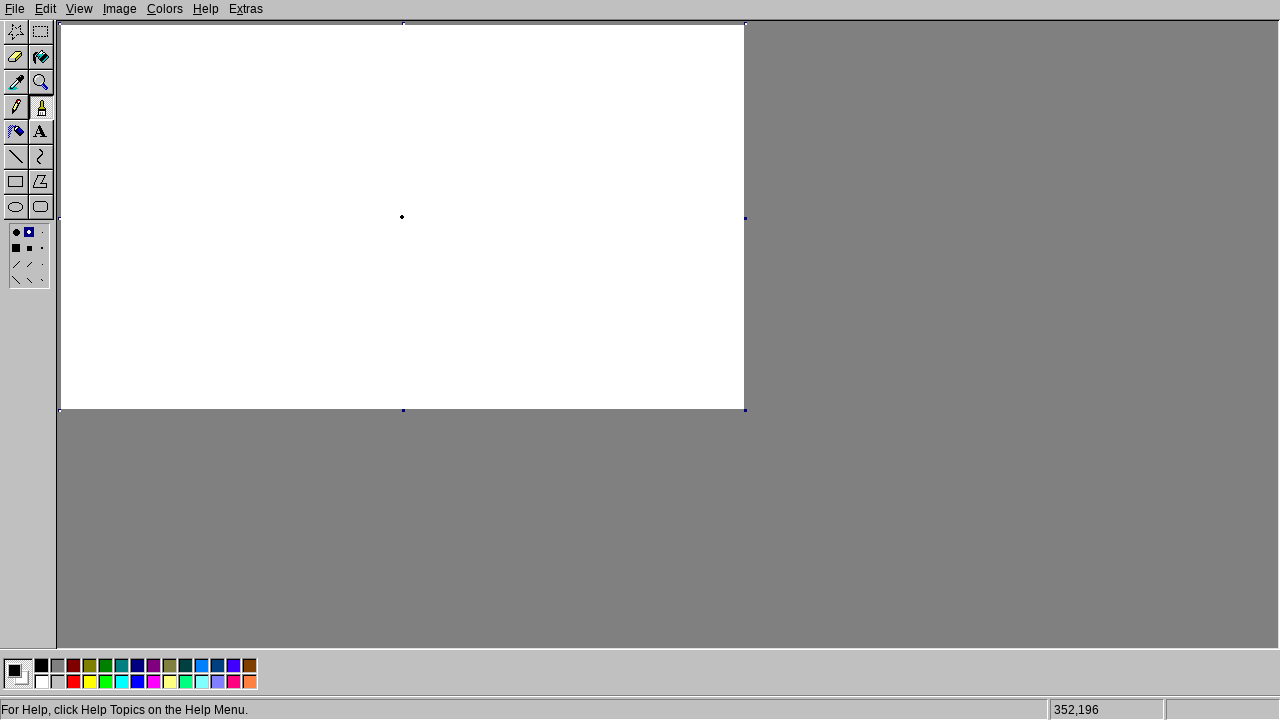

Dragged cursor upward 150 pixels at (402, 67)
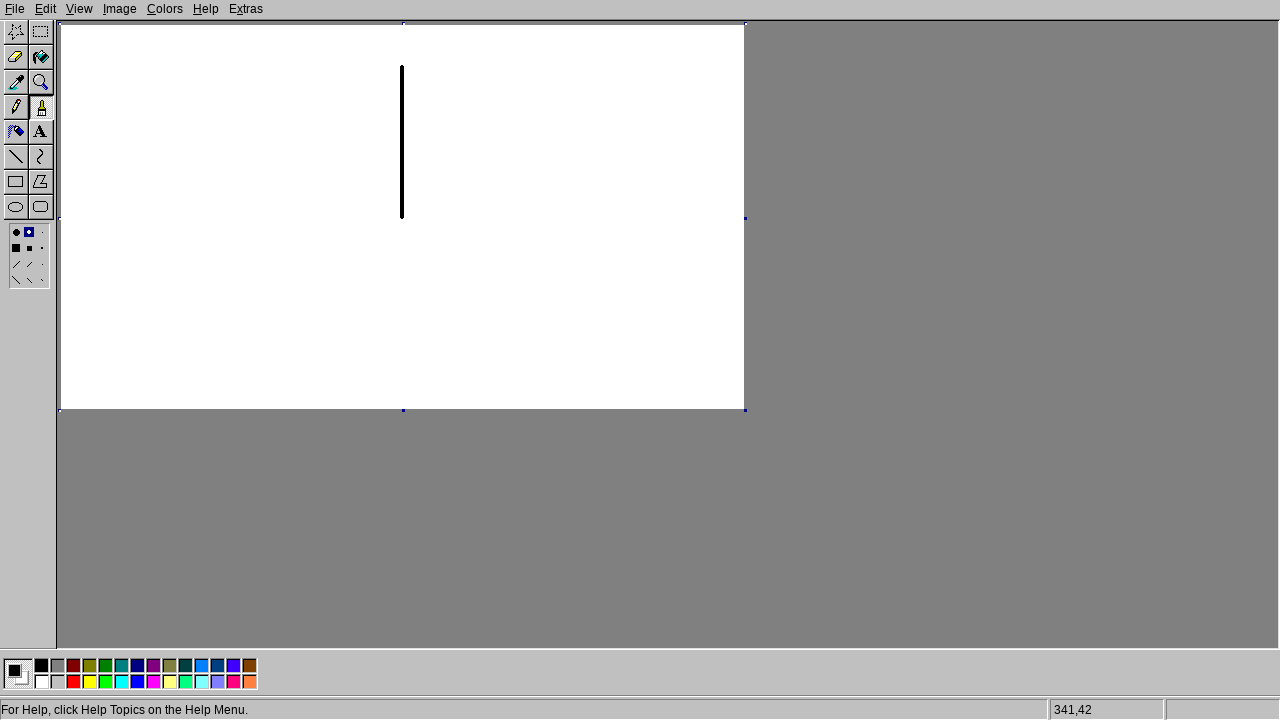

Dragged cursor right 150 pixels to form top-right corner at (552, 67)
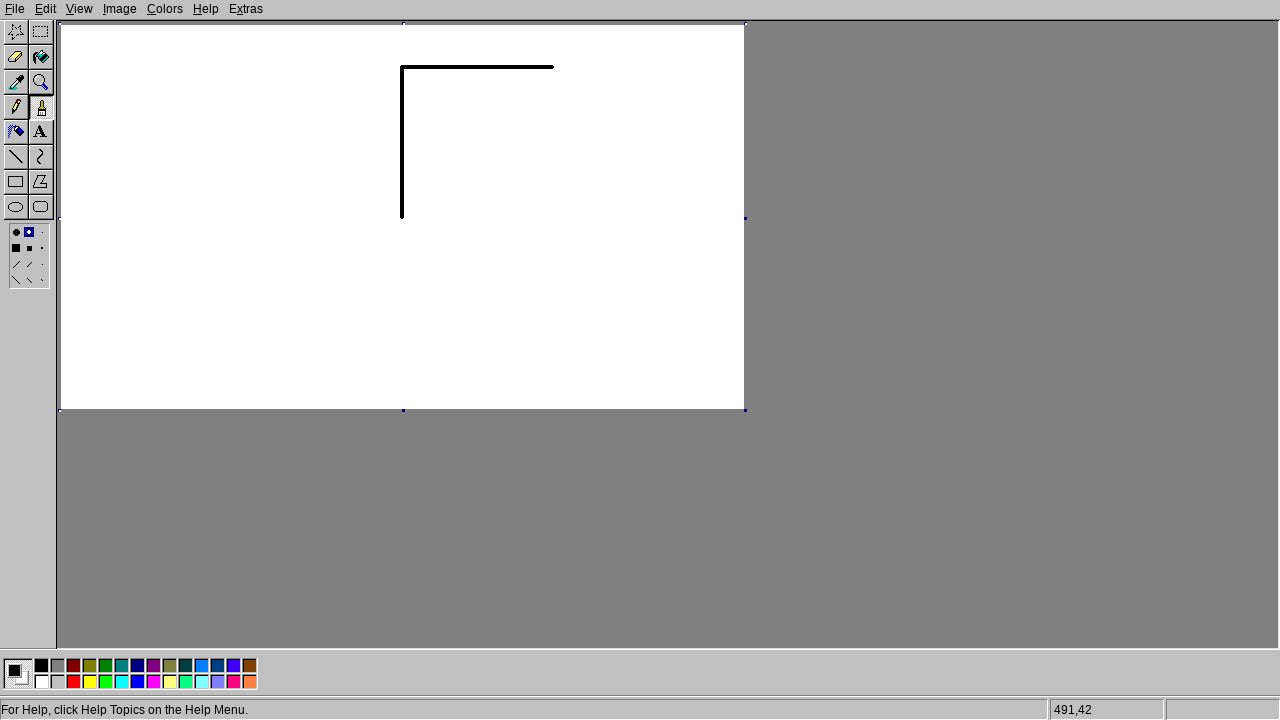

Dragged cursor downward 150 pixels to form bottom-right corner at (552, 217)
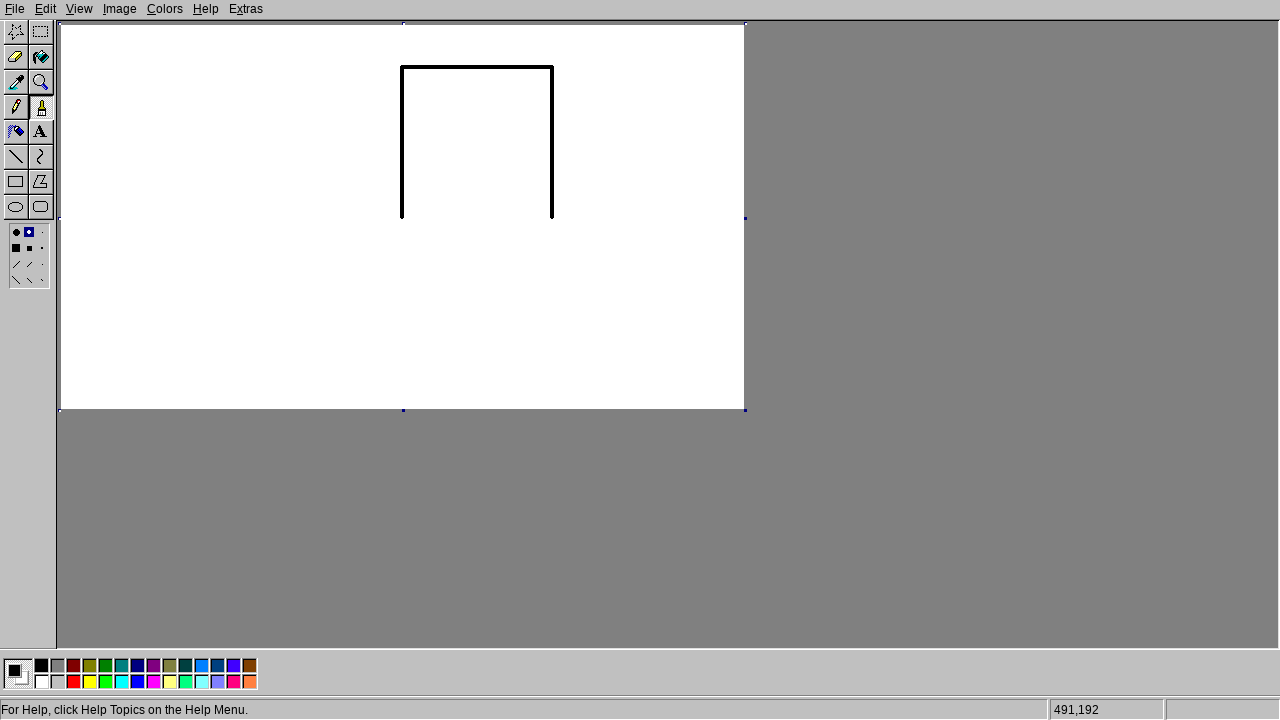

Dragged cursor left 150 pixels to close the square at starting position at (402, 217)
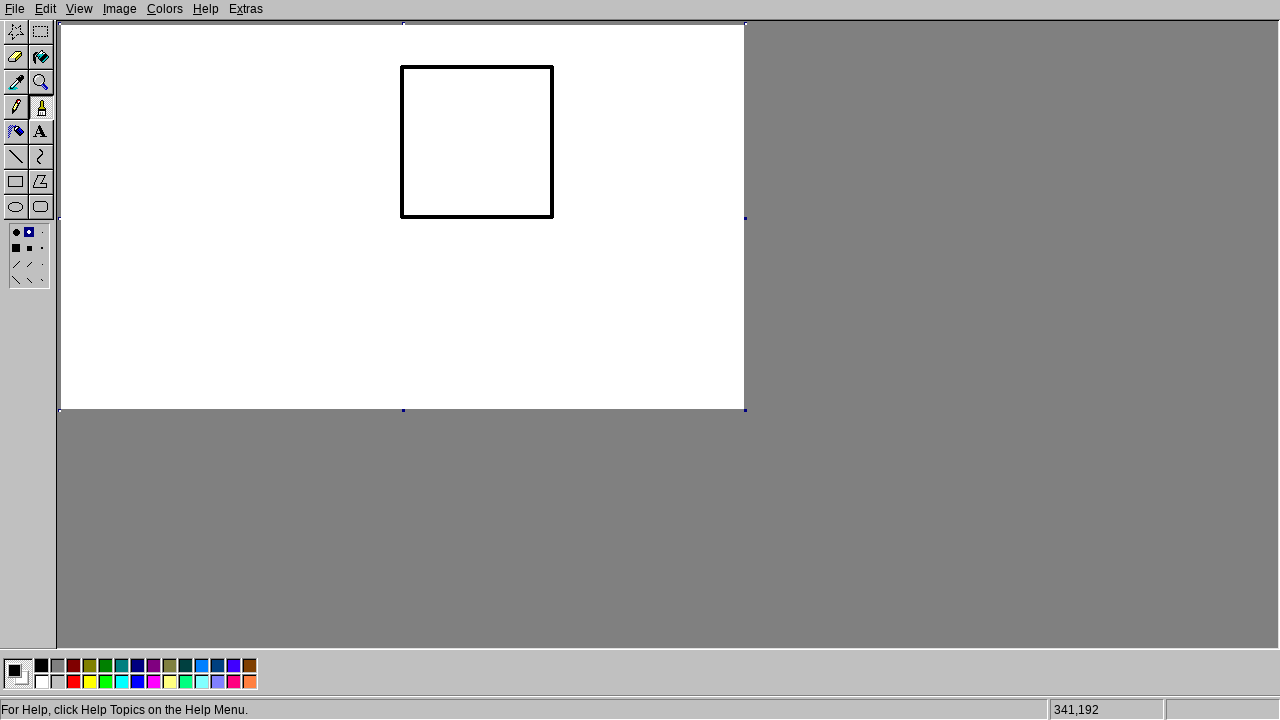

Released mouse button to finish drawing the square at (402, 217)
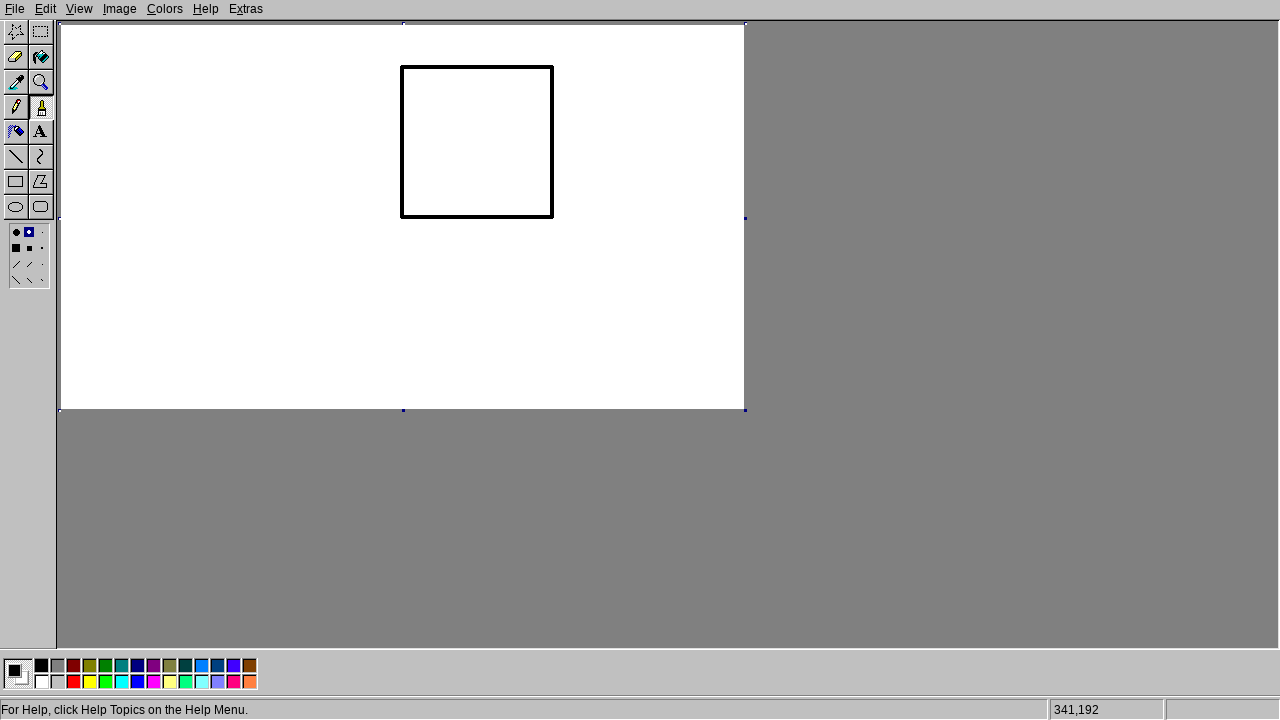

Moved cursor away from the drawn square at (302, 317)
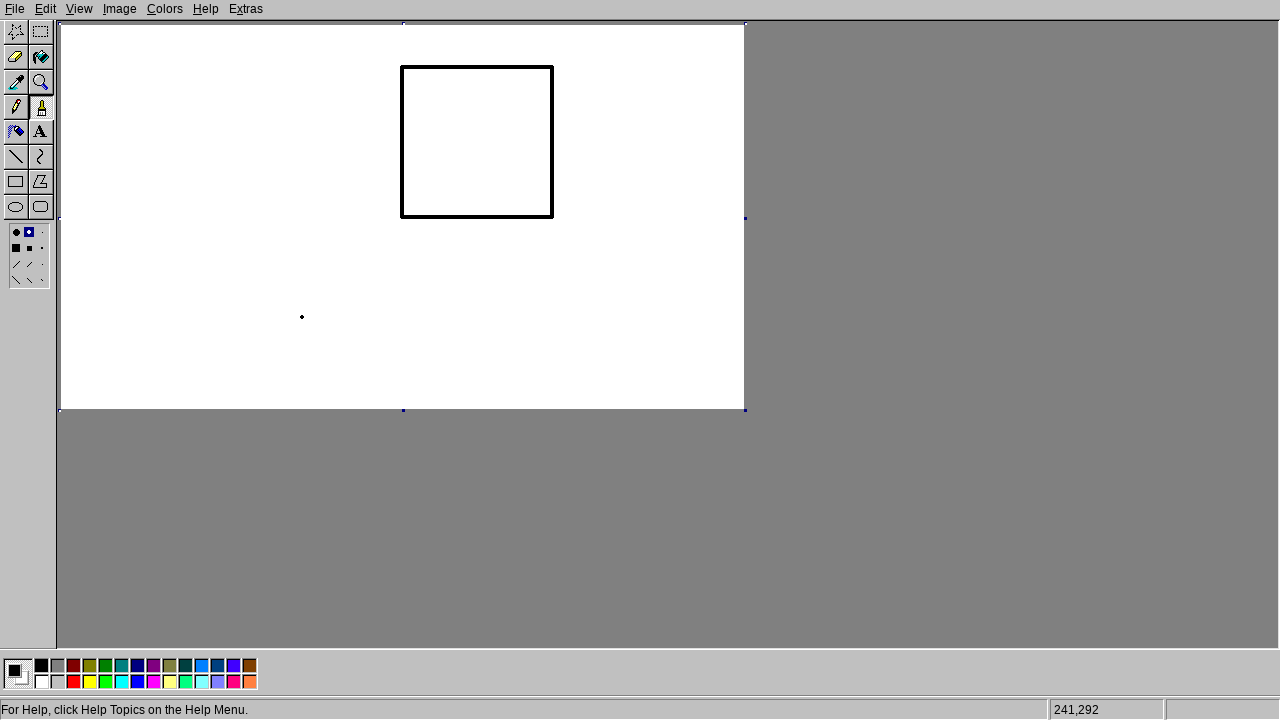

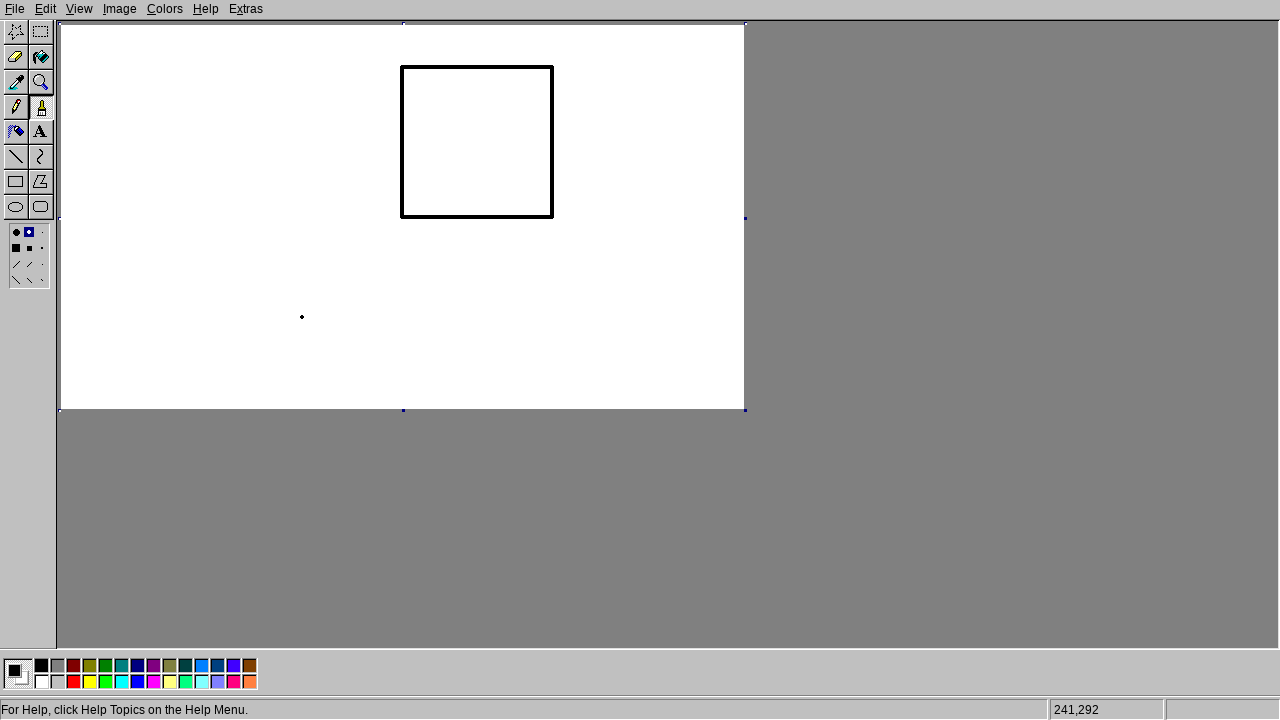